Tests dropdown functionality by navigating to the dropdown page and selecting an option by index

Starting URL: https://practice.cydeo.com/

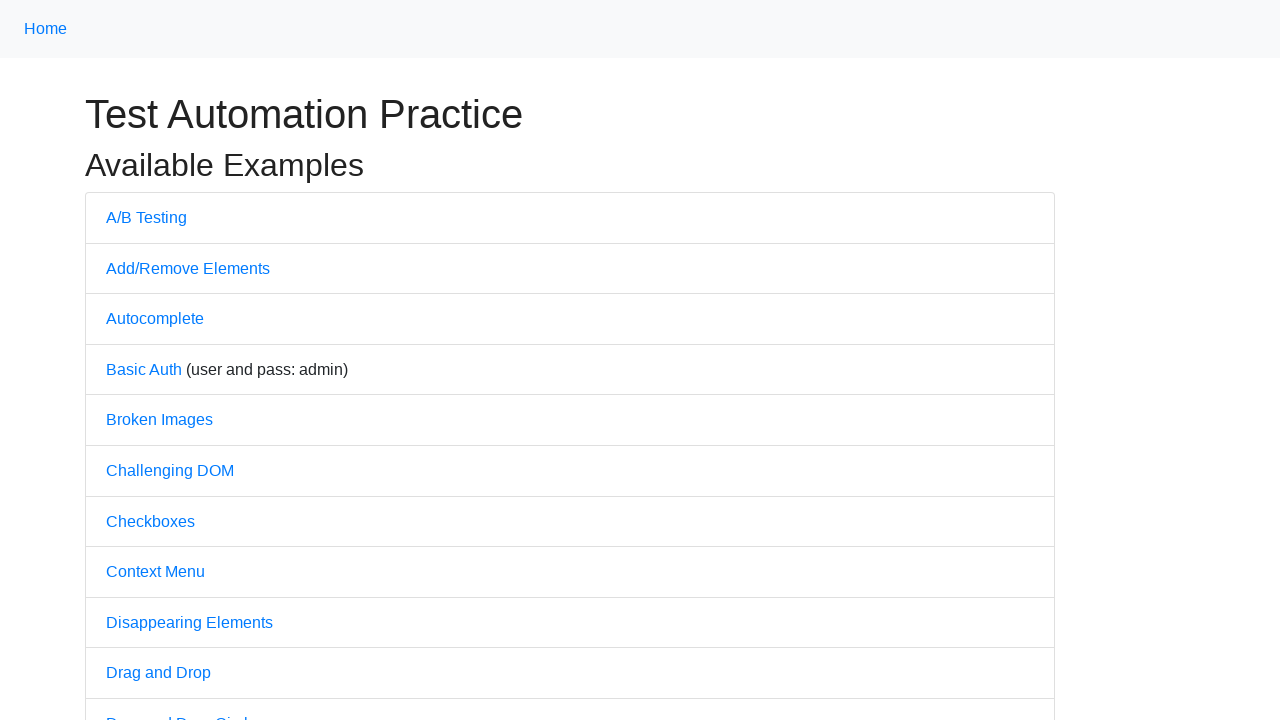

Navigated to practice.cydeo.com home page
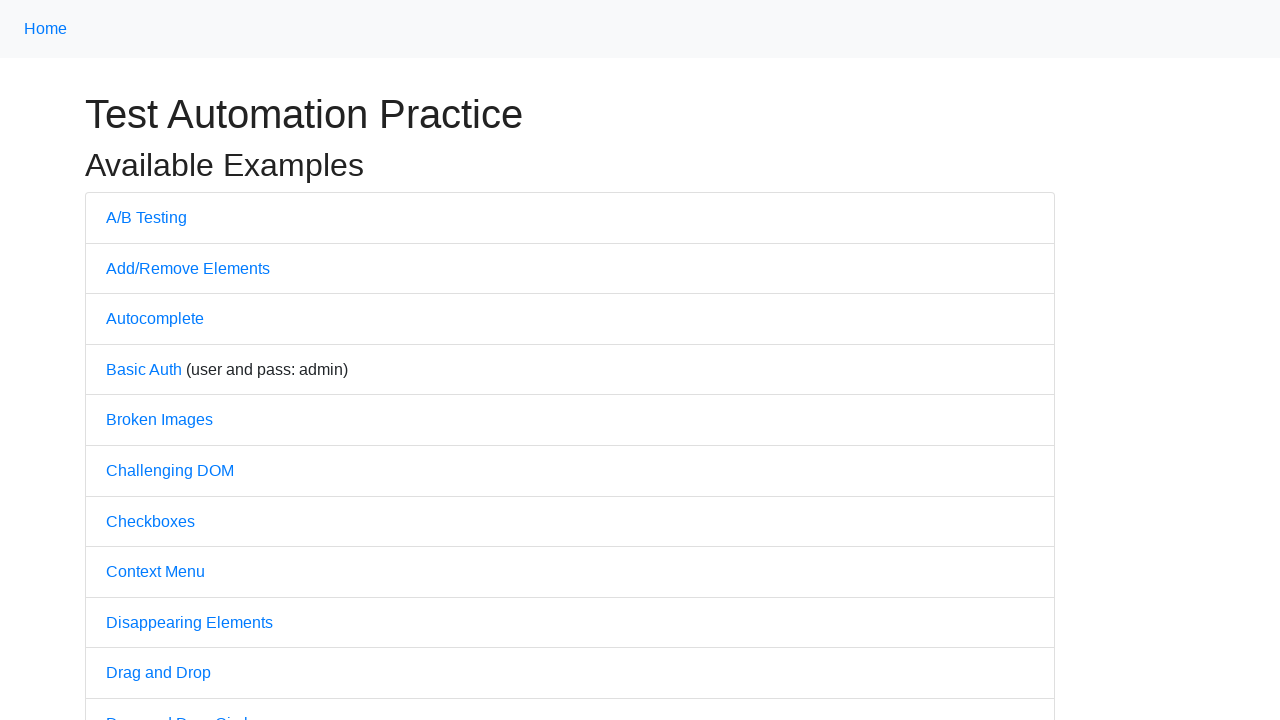

Clicked on Dropdown link to navigate to dropdown page at (143, 360) on a[href='/dropdown']
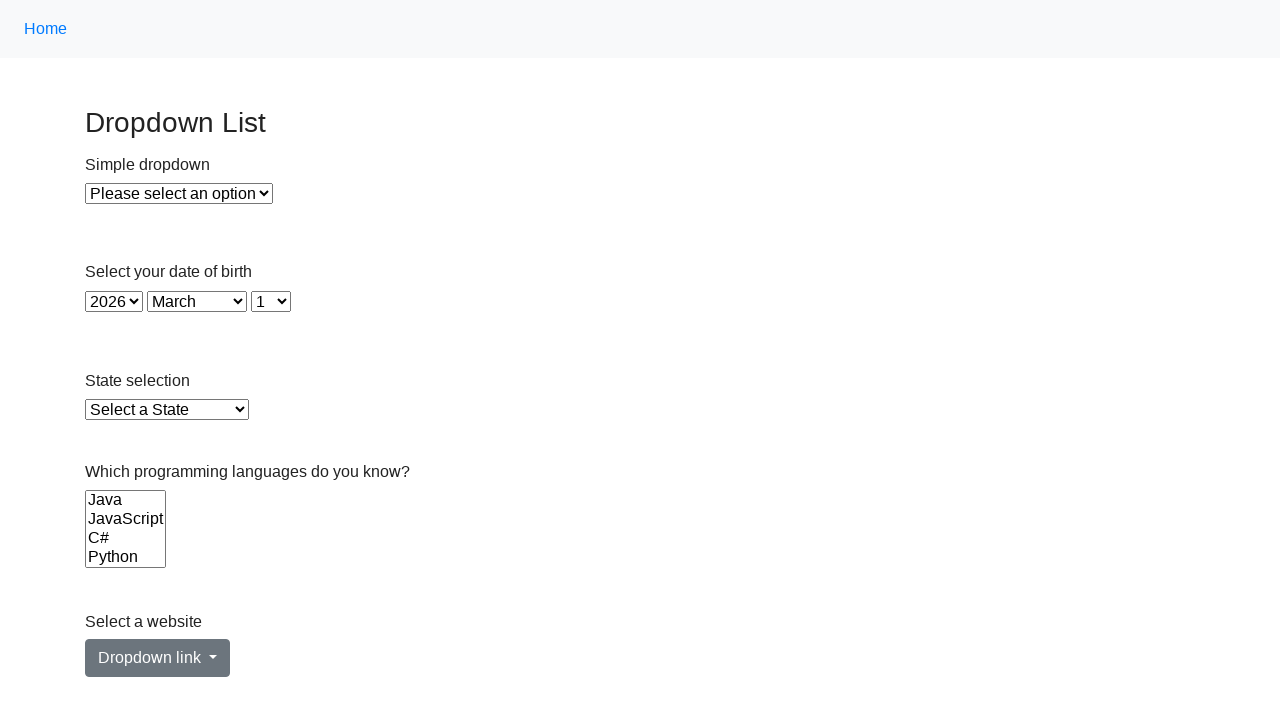

Selected Option 2 from dropdown by index on #dropdown
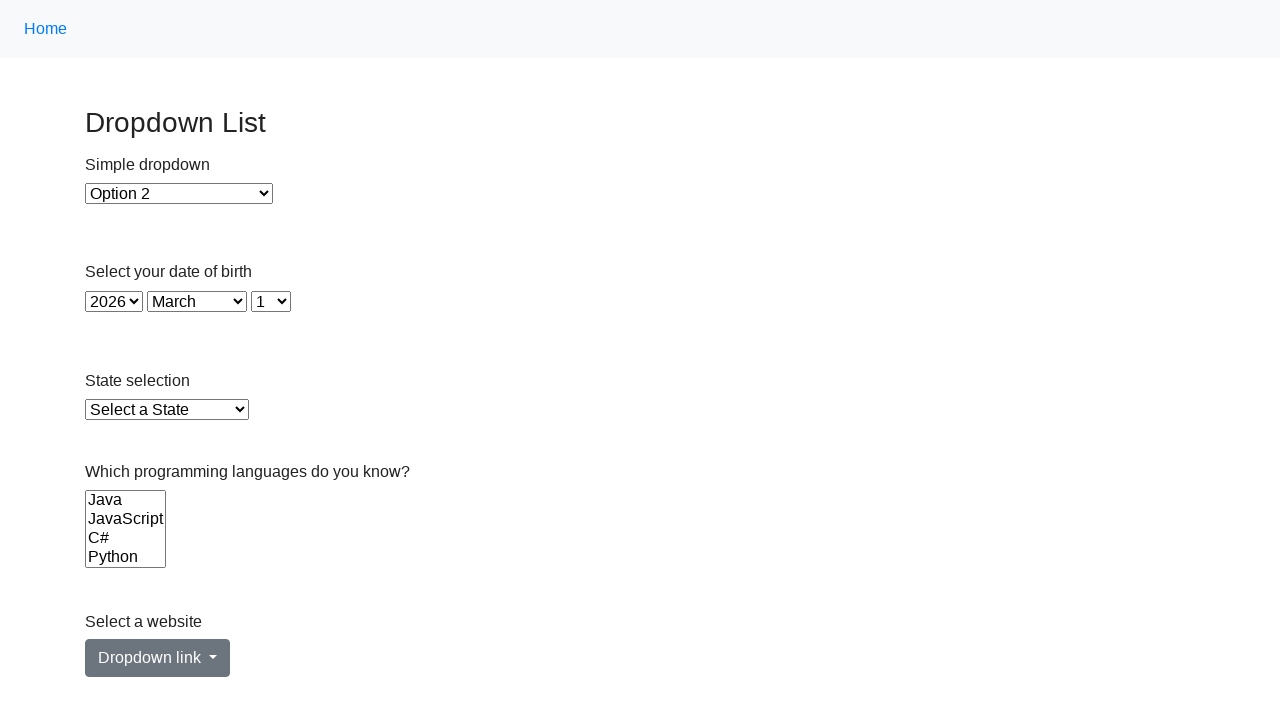

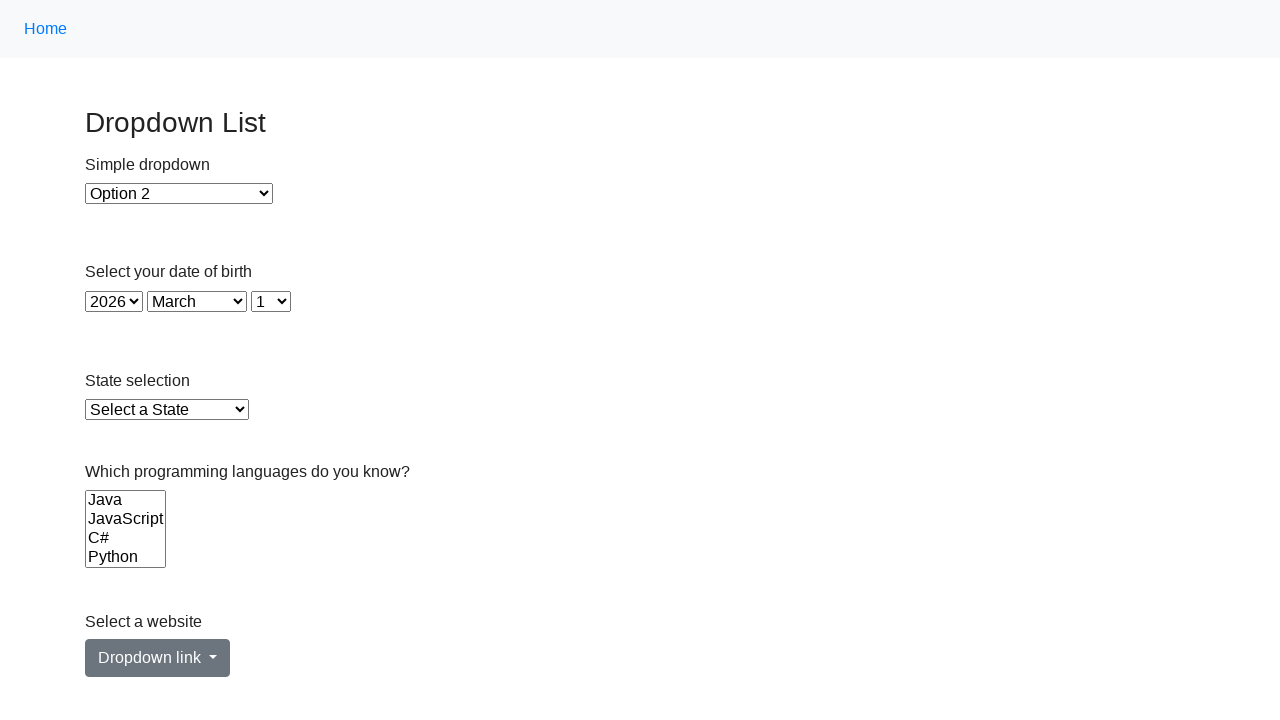